Tests adding todo items to the list by filling the input field and pressing Enter, then verifying the items appear correctly.

Starting URL: https://demo.playwright.dev/todomvc

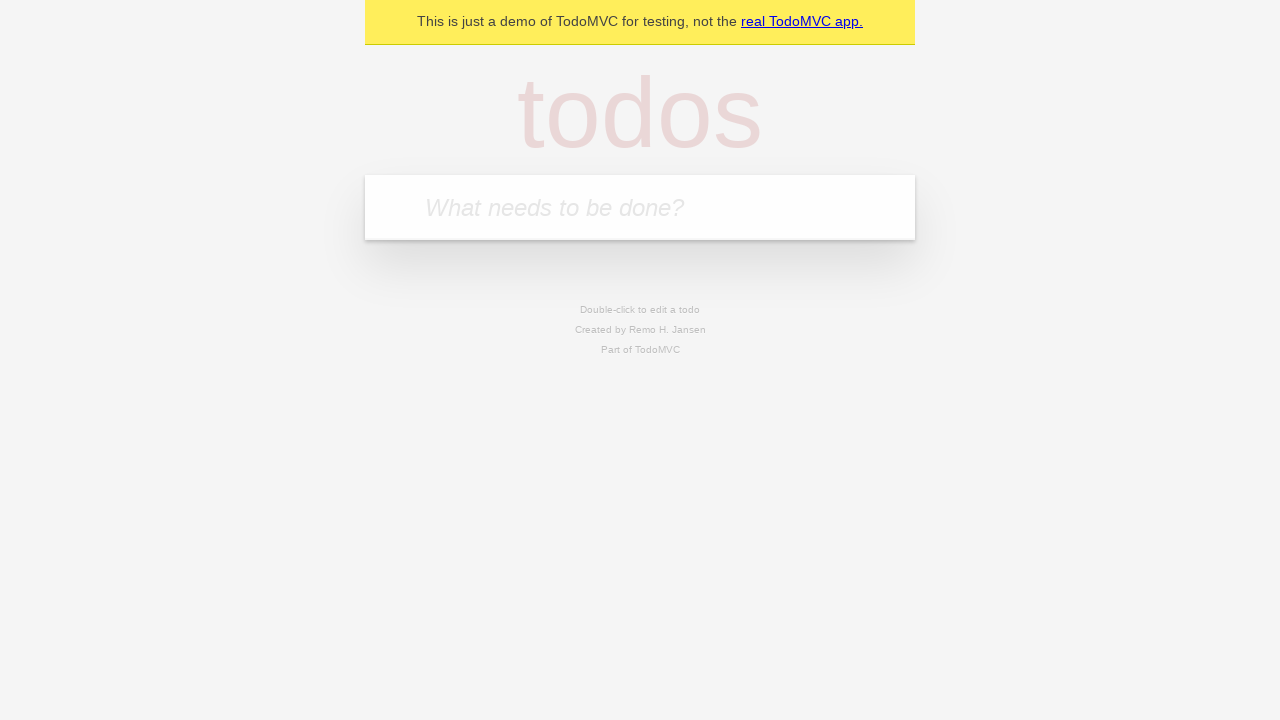

Filled input field with first todo item 'buy some cheese' on .new-todo
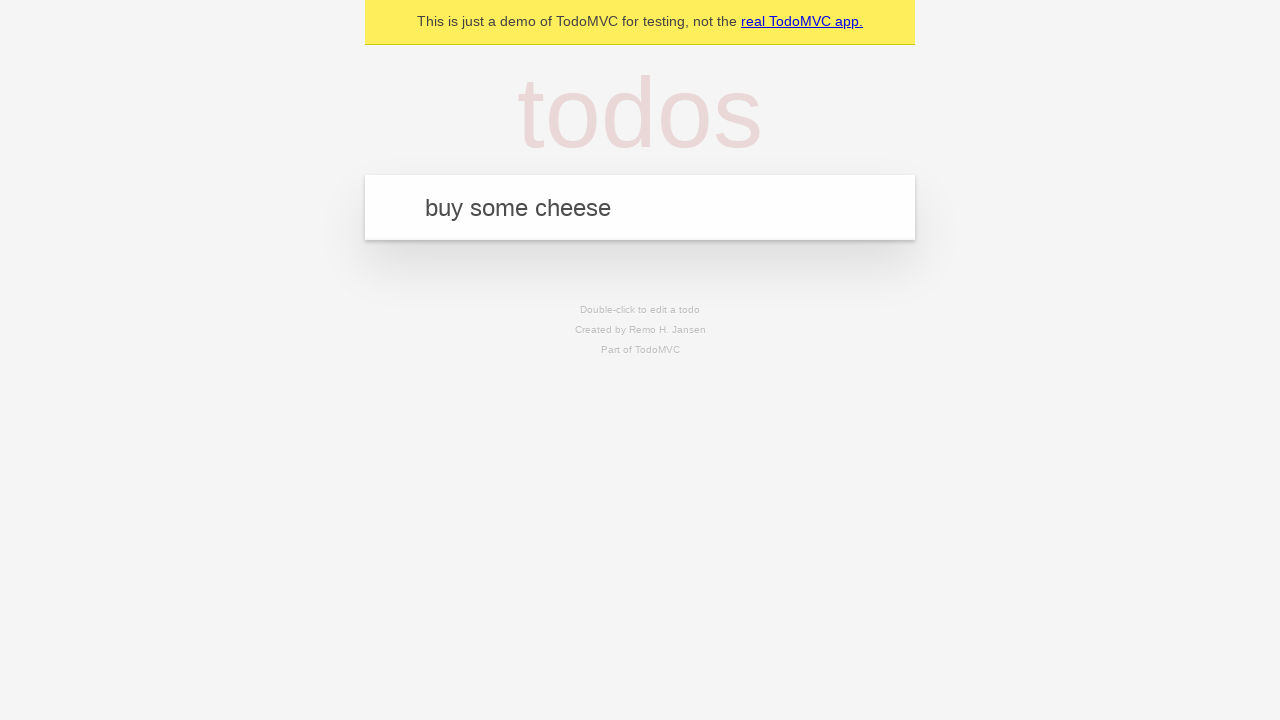

Pressed Enter to add first todo item on .new-todo
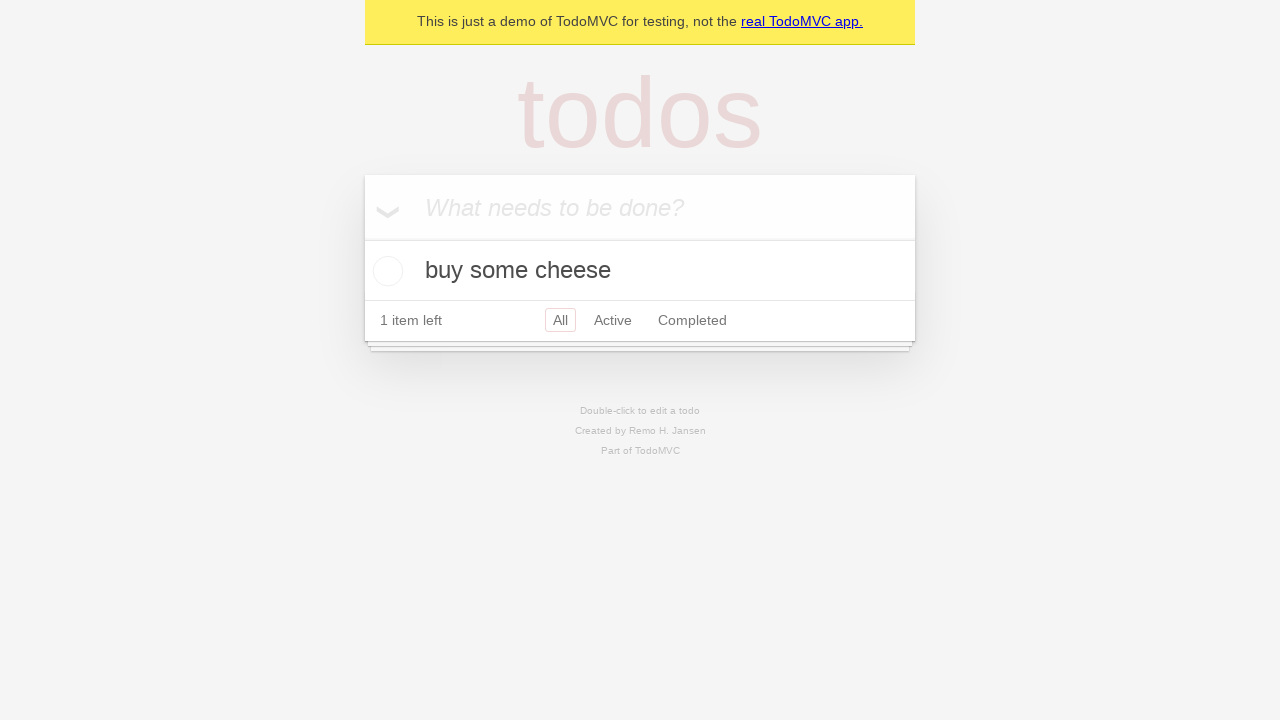

First todo item appeared in the list
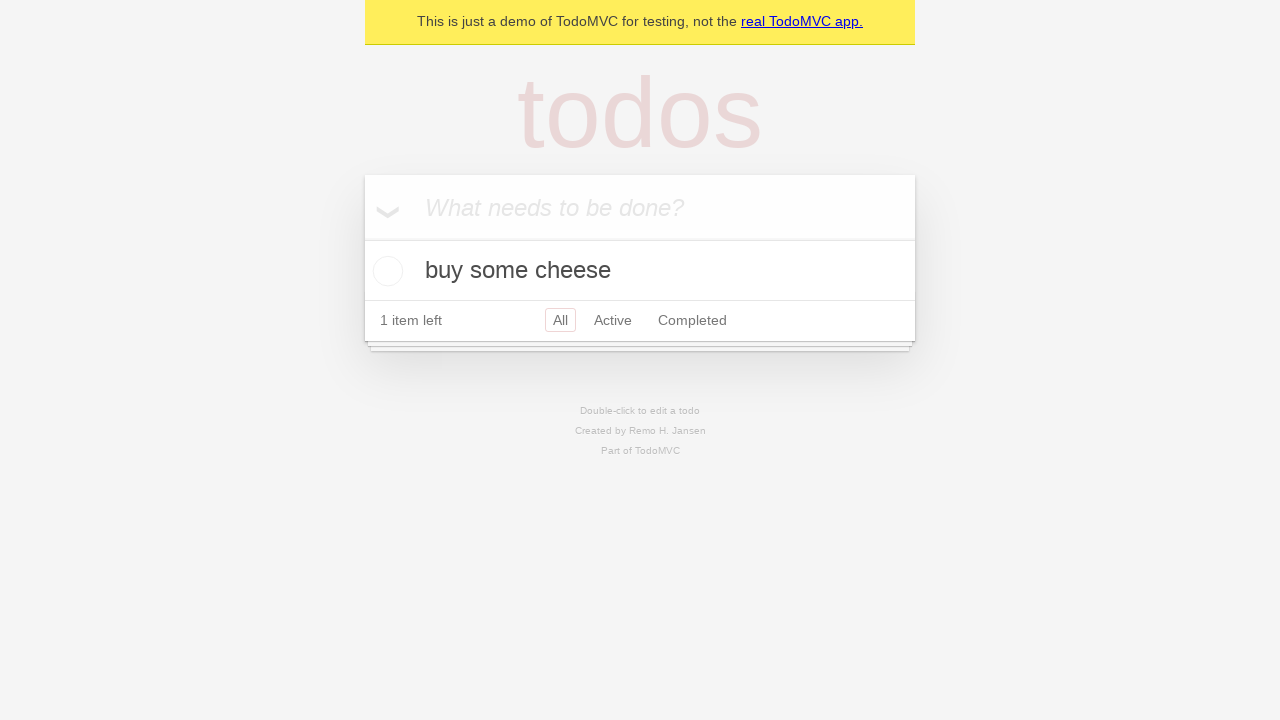

Filled input field with second todo item 'feed the cat' on .new-todo
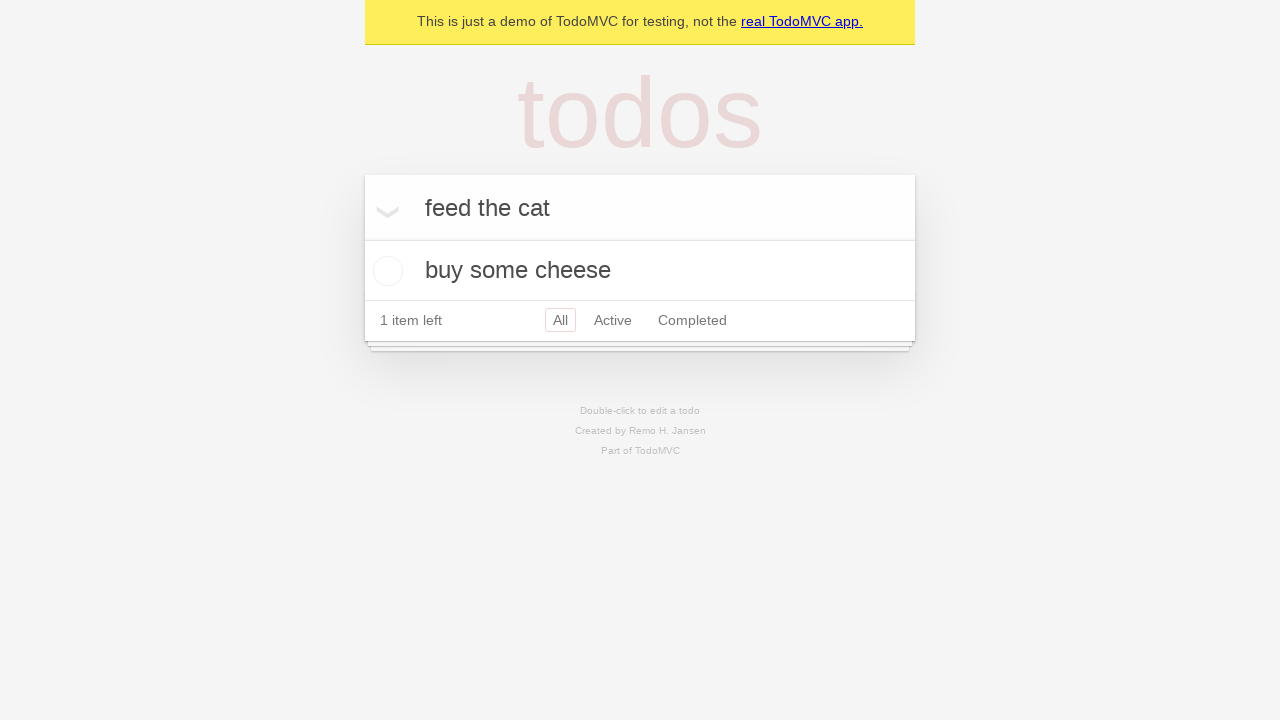

Pressed Enter to add second todo item on .new-todo
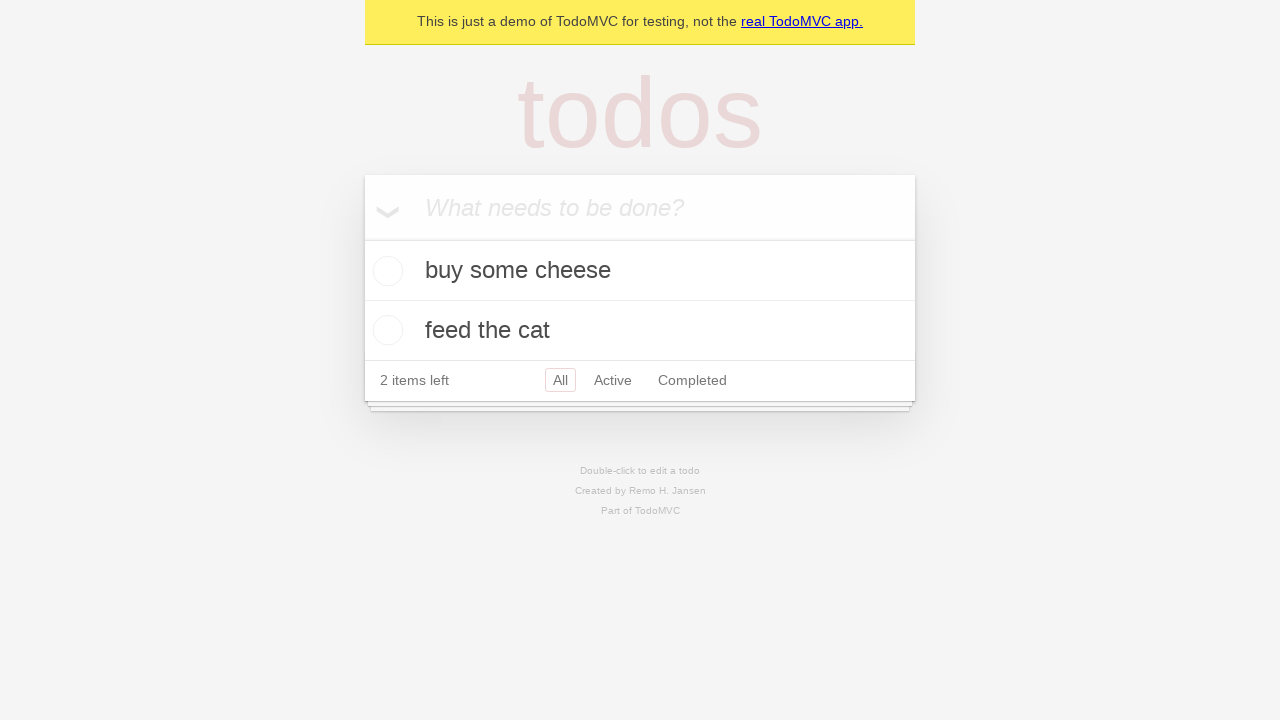

Second todo item appeared in the list
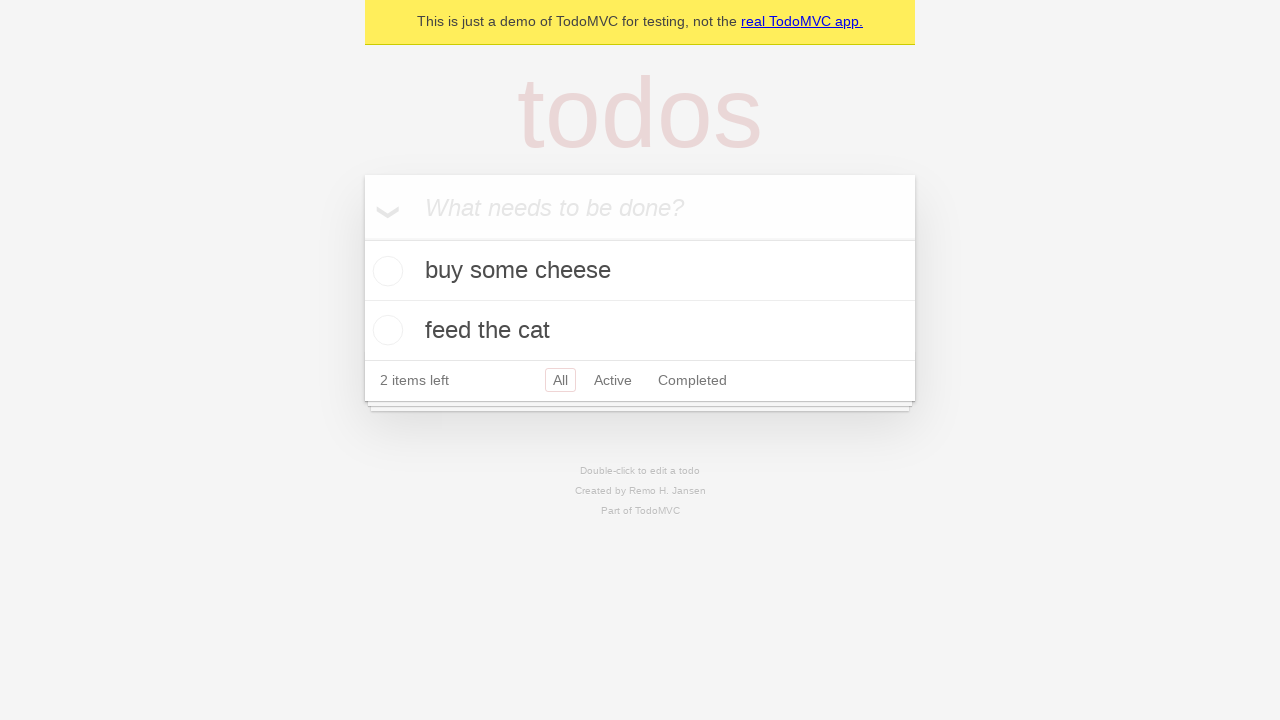

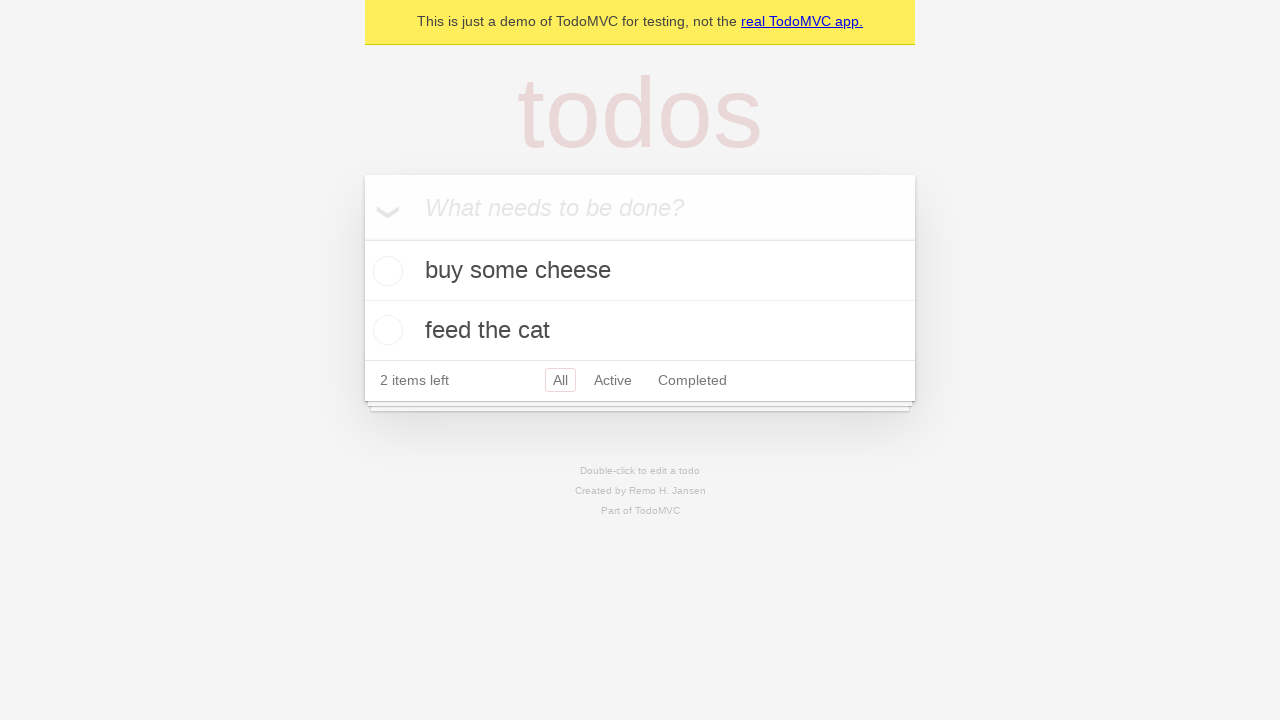